Tests Google login page by entering text into the email/phone field using ID locator

Starting URL: https://accounts.google.com/ServiceLogin/identifier?service=mail&passive=true&rm=false&continue=https%3A%2F%2Fmail.google.com%2Fmail%2F&ss=1&scc=1&ltmpl=default&ltmplcache=2&emr=1&osid=1&flowName=GlifWebSignIn&flowEntry=AddSession

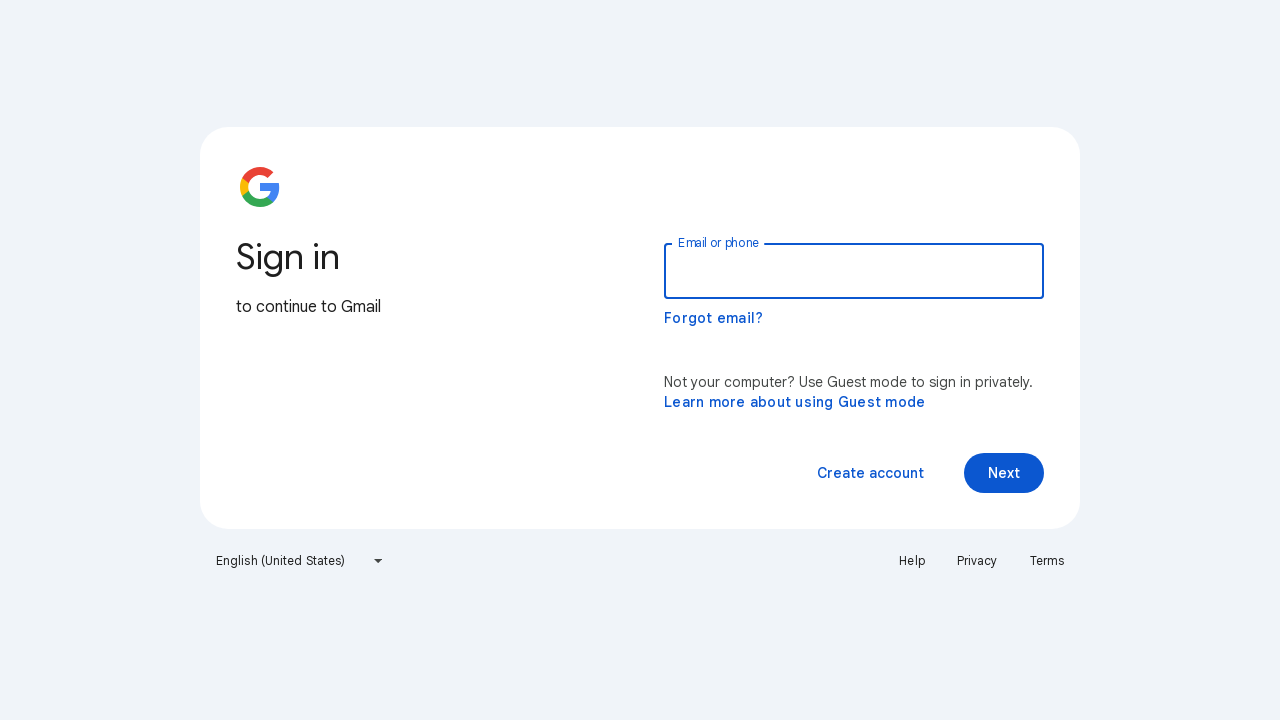

Filled email/phone field with 'IdLocator' using ID locator on #identifierId
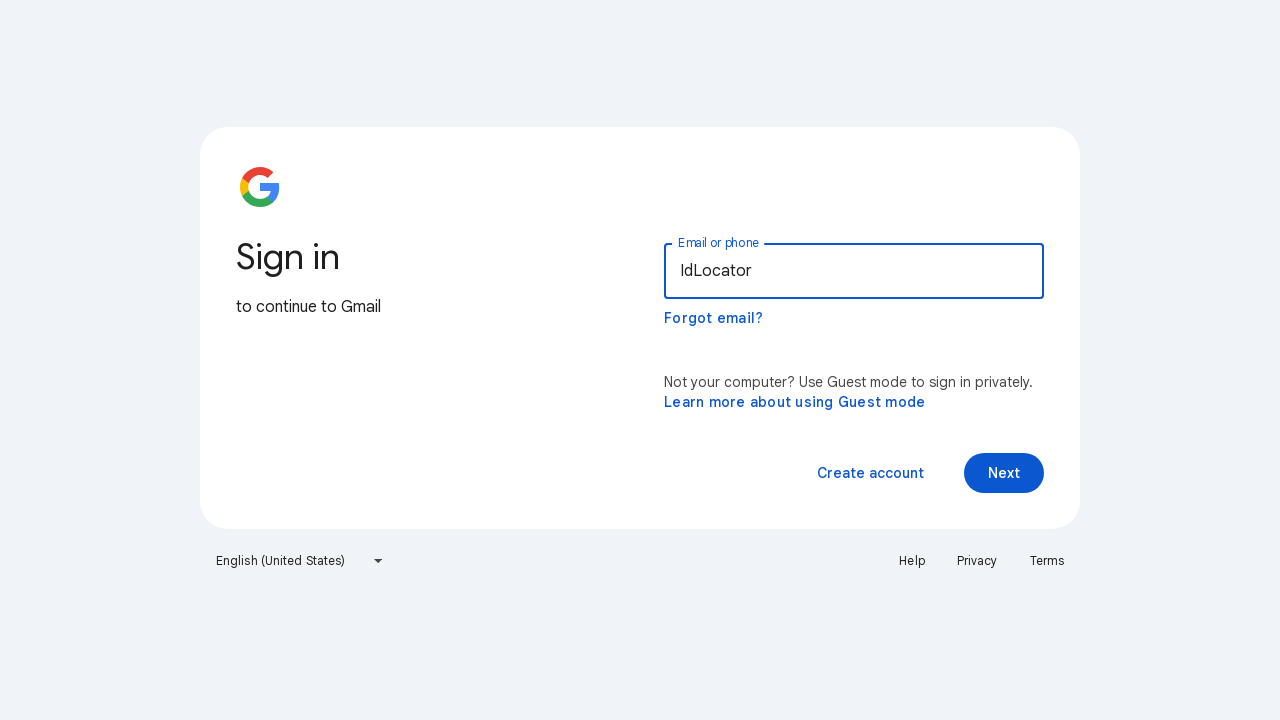

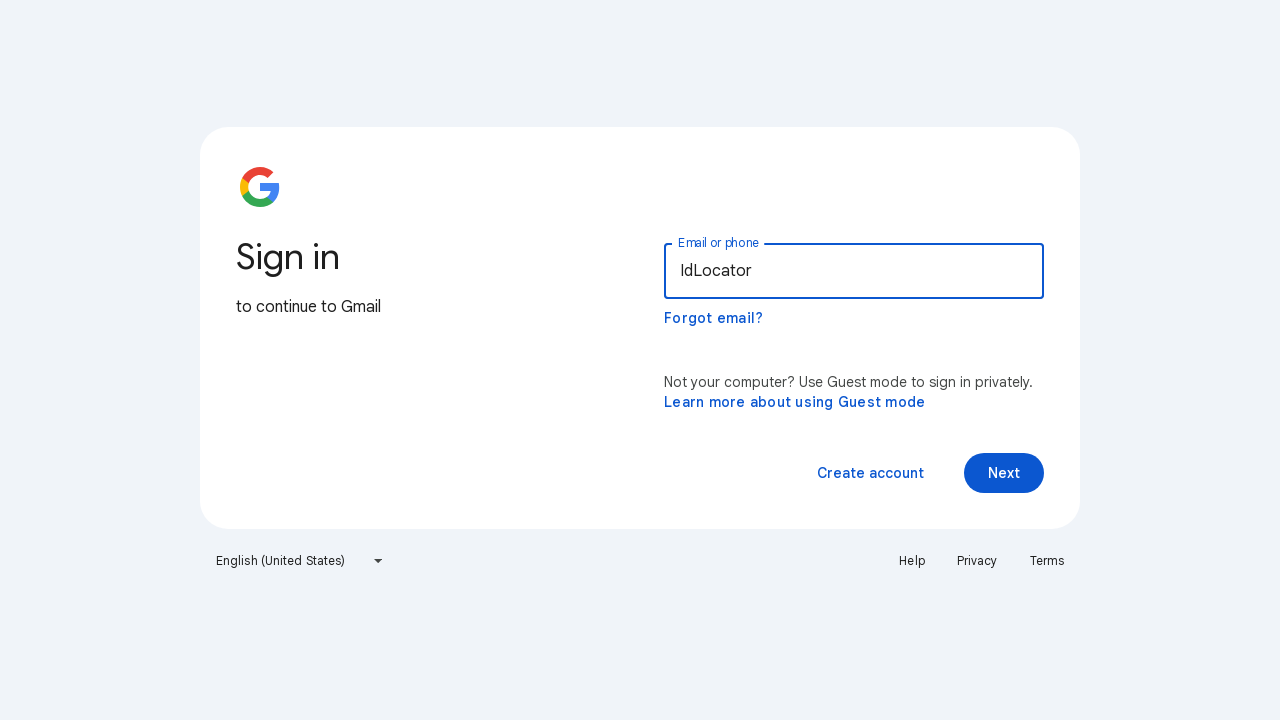